Tests various element interactions including clicking checkboxes and verifying element properties on the login page

Starting URL: http://training.skillo-bg.com:4300/posts/all

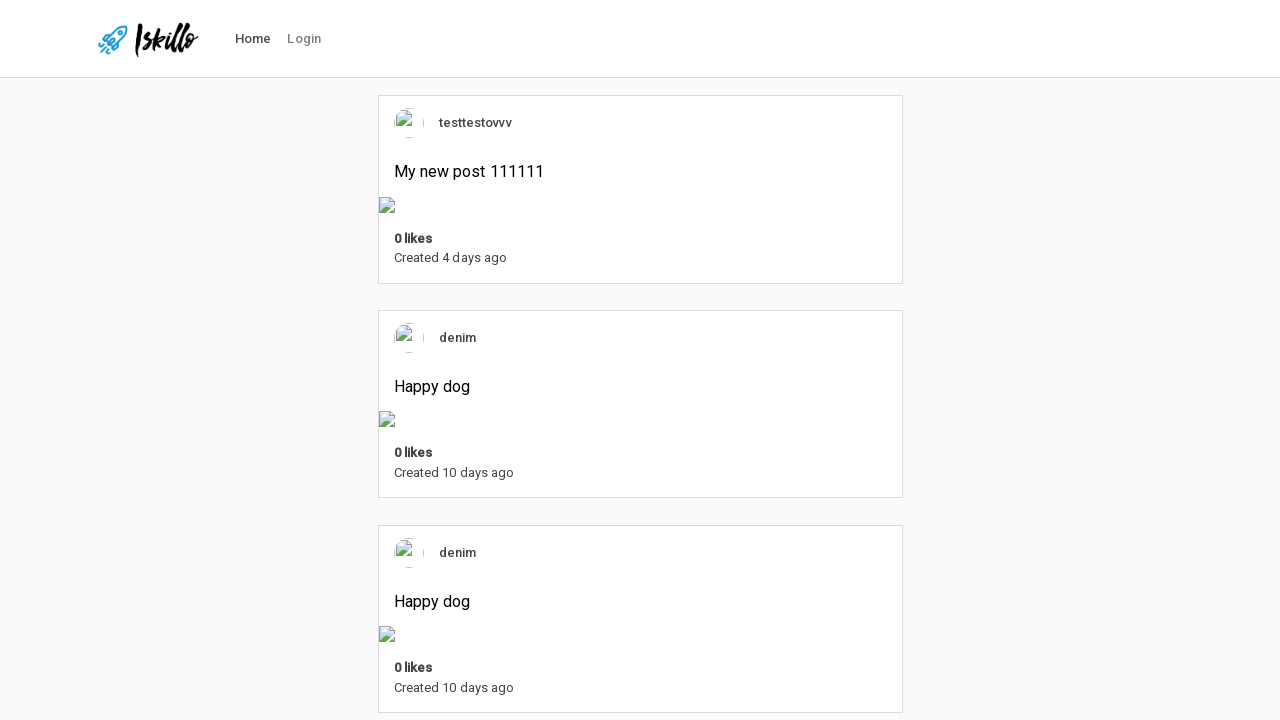

Retrieved page title
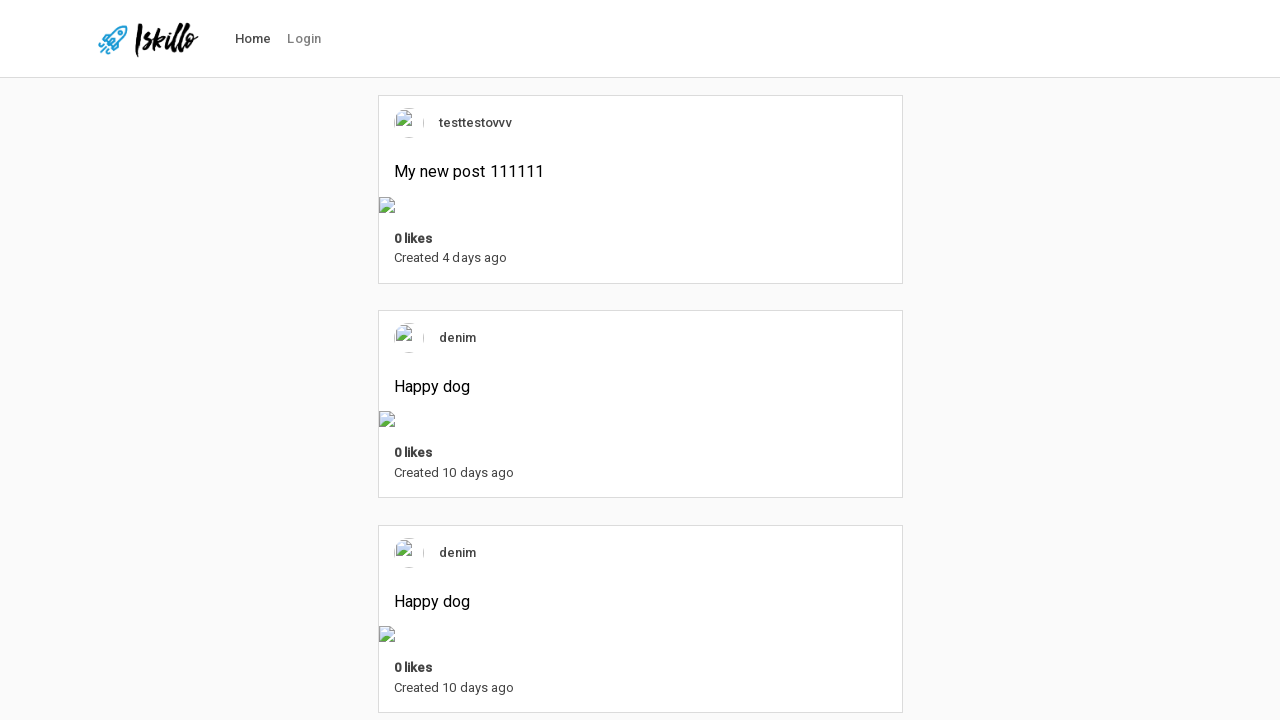

Clicked login link at (304, 39) on #nav-link-login
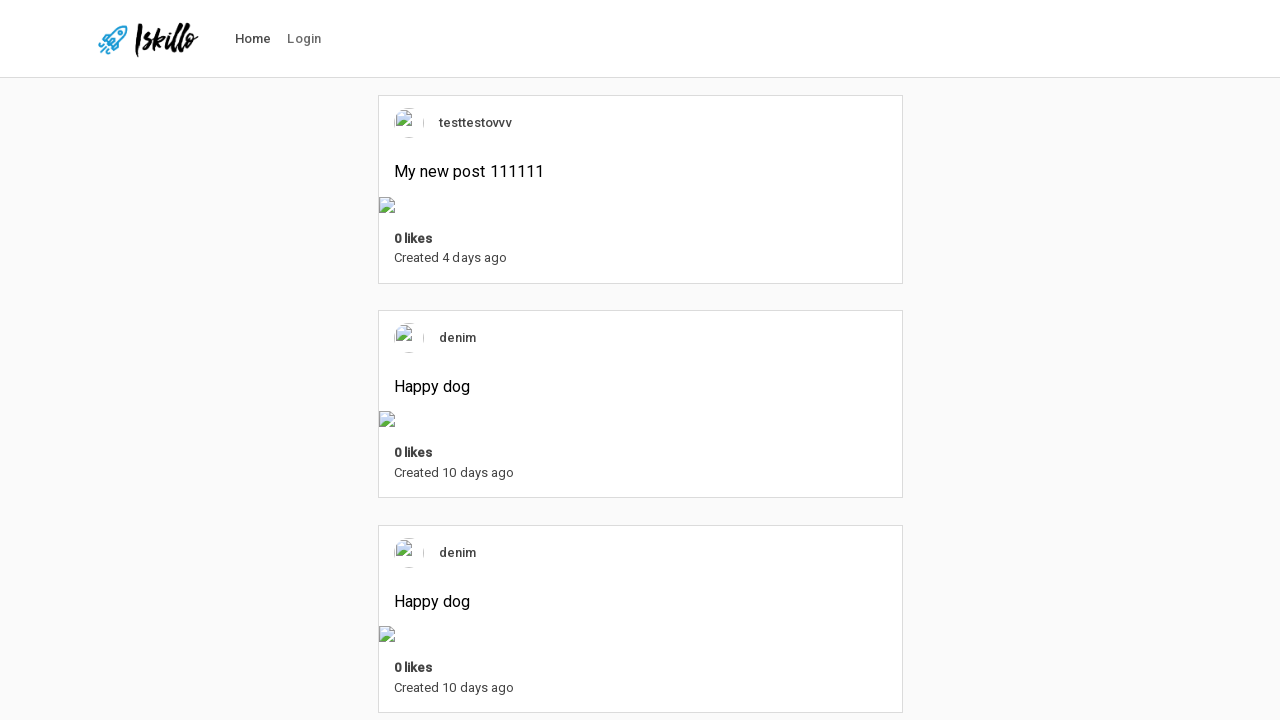

Clicked remember me checkbox at (555, 422) on input[formcontrolname='rememberMe']
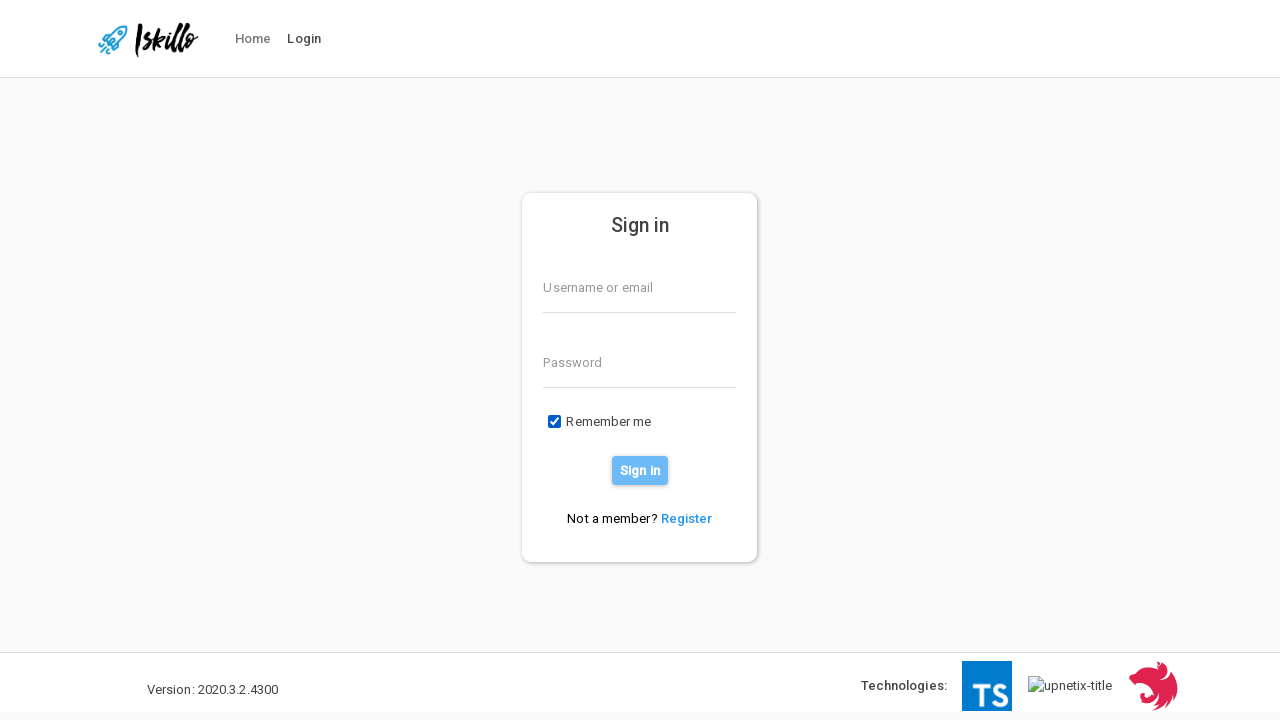

Verified remember me checkbox is selected
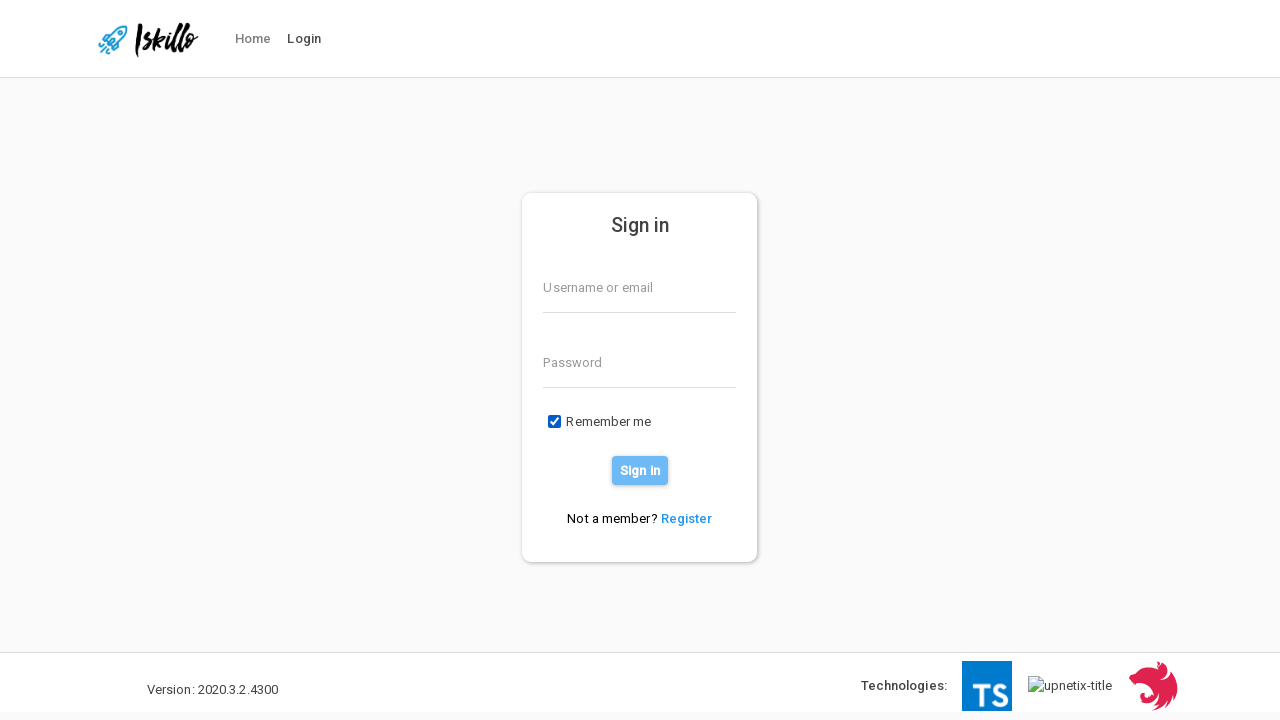

Retrieved remember me label text
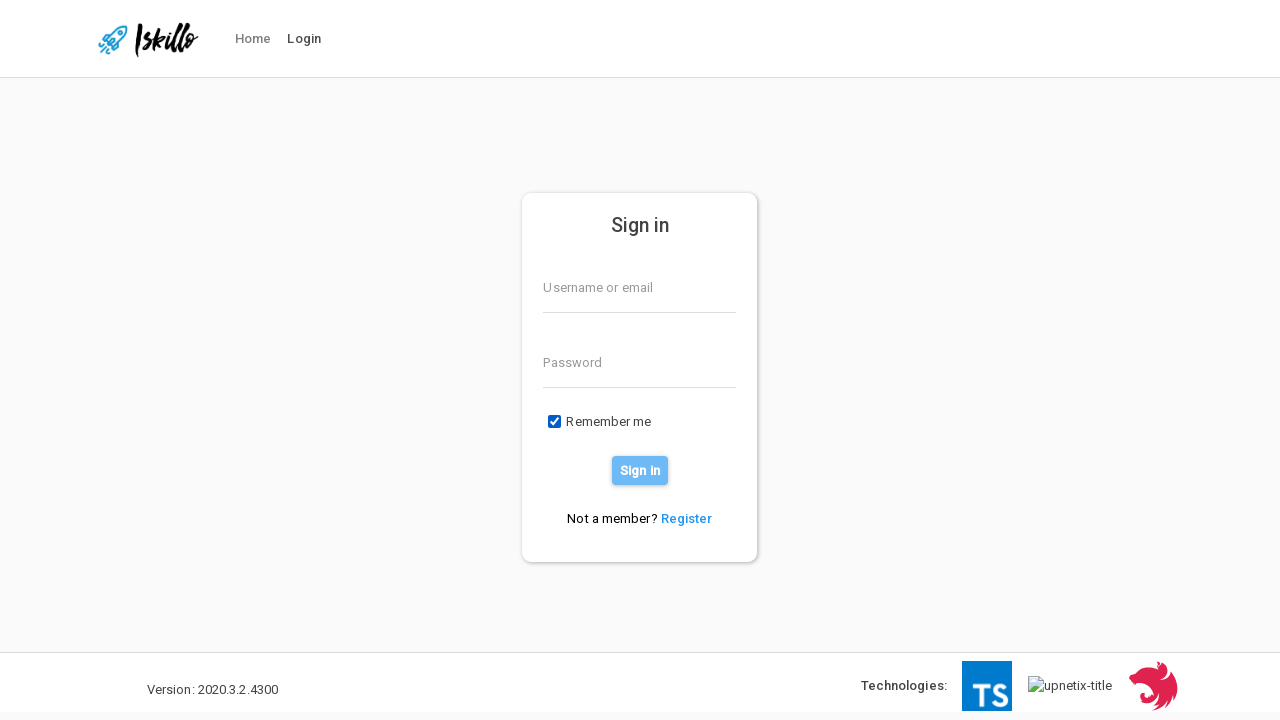

Checked if sign in button is visible
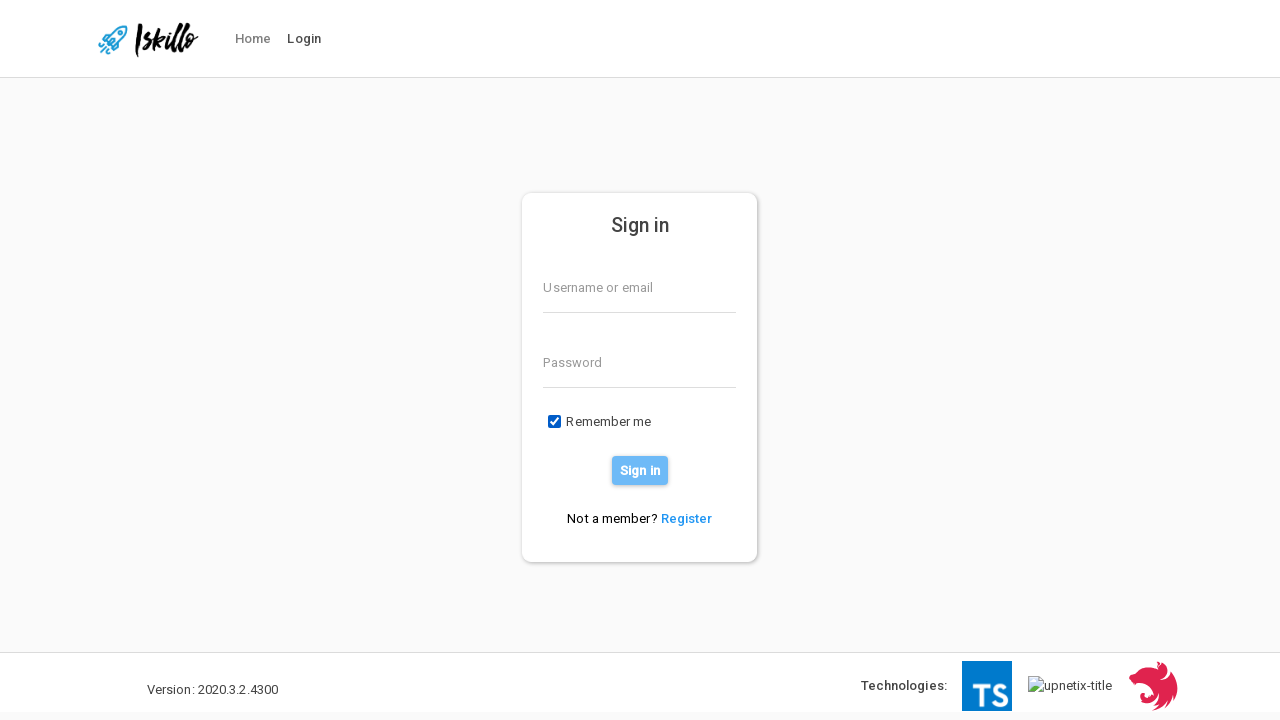

Checked if sign in button is enabled
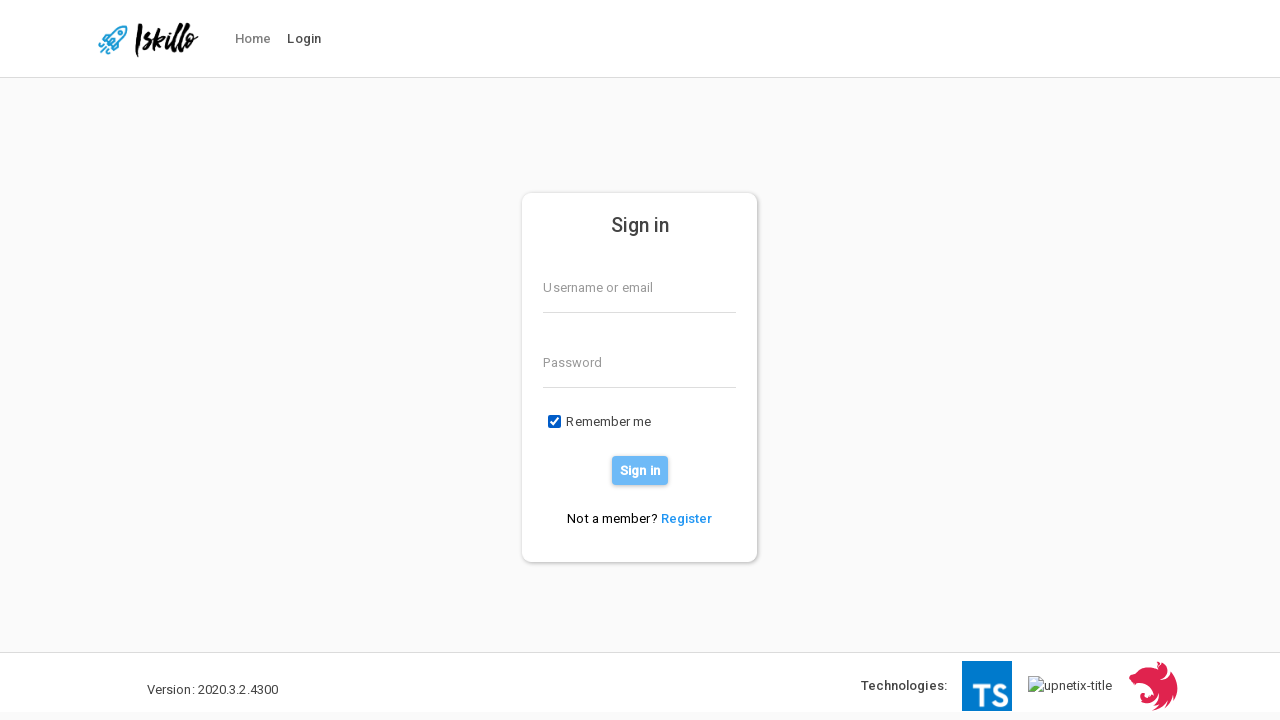

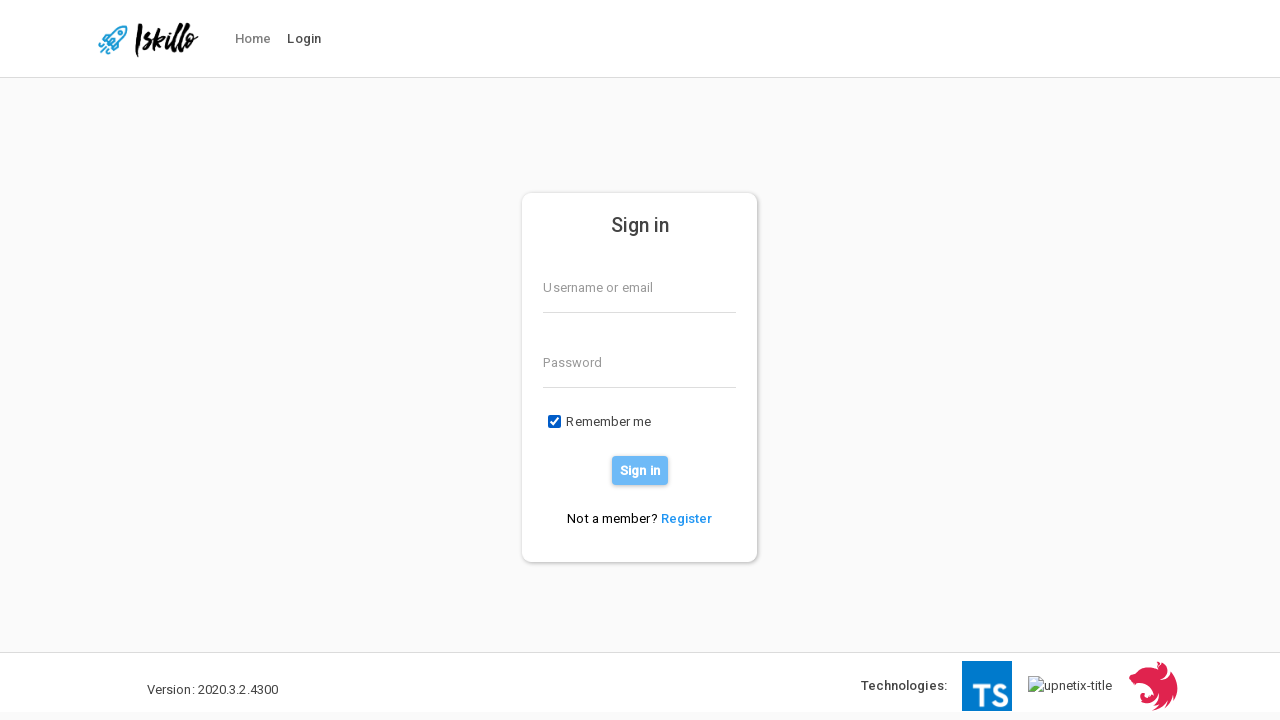